Tests JavaScript alert handling by clicking a button, accepting an alert dialog, reading a value from the page, calculating a mathematical result, and submitting the answer.

Starting URL: http://suninjuly.github.io/alert_accept.html

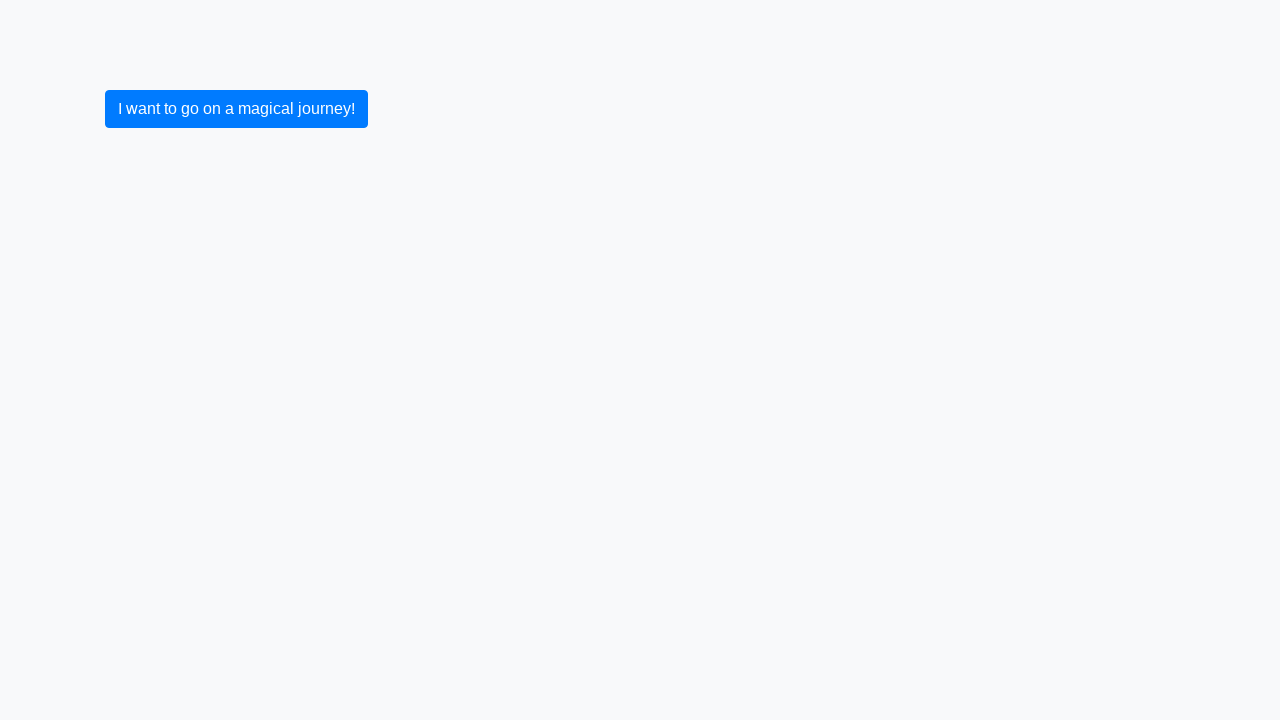

Clicked primary button to trigger JavaScript alert at (236, 109) on .btn.btn-primary
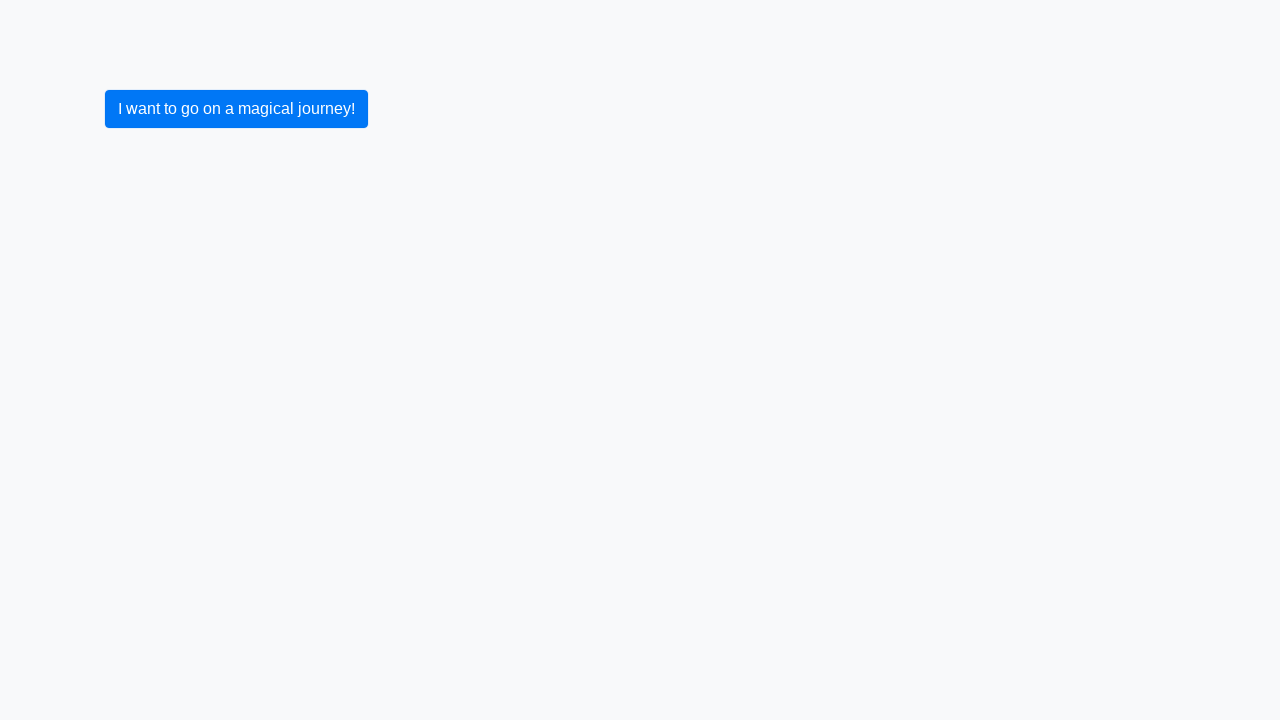

Registered dialog handler to accept alerts
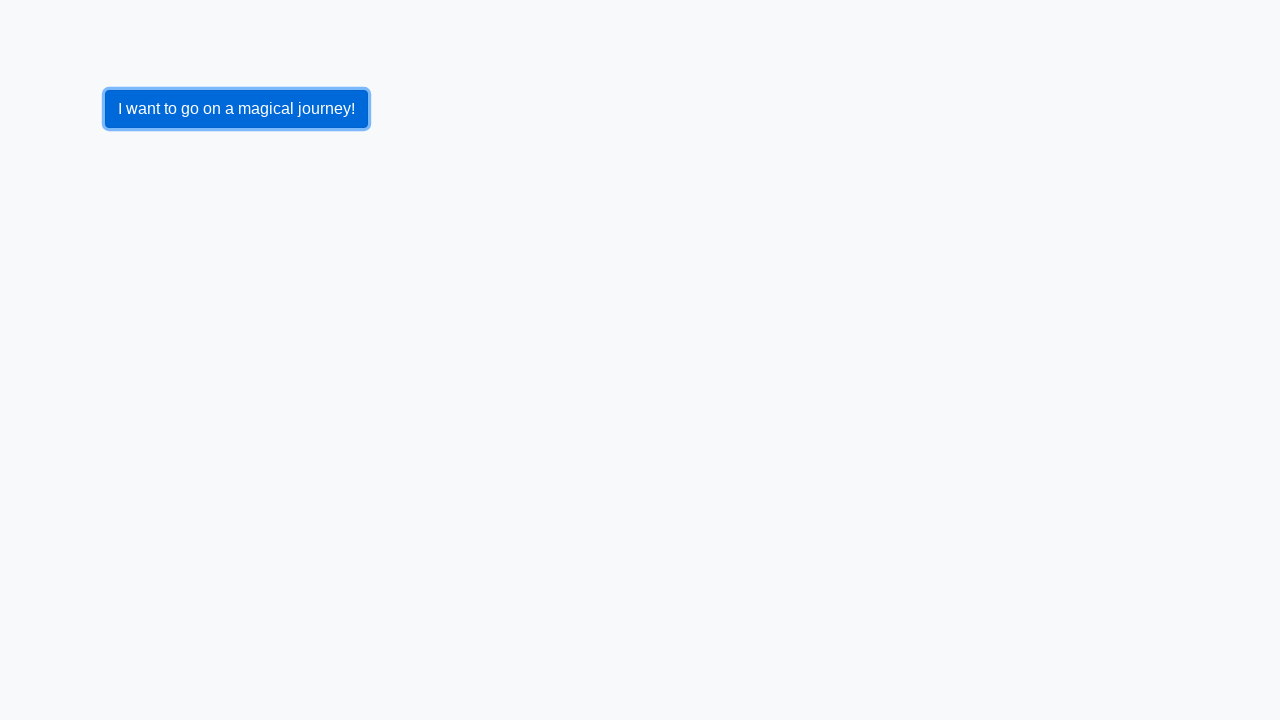

Registered once handler for alert acceptance
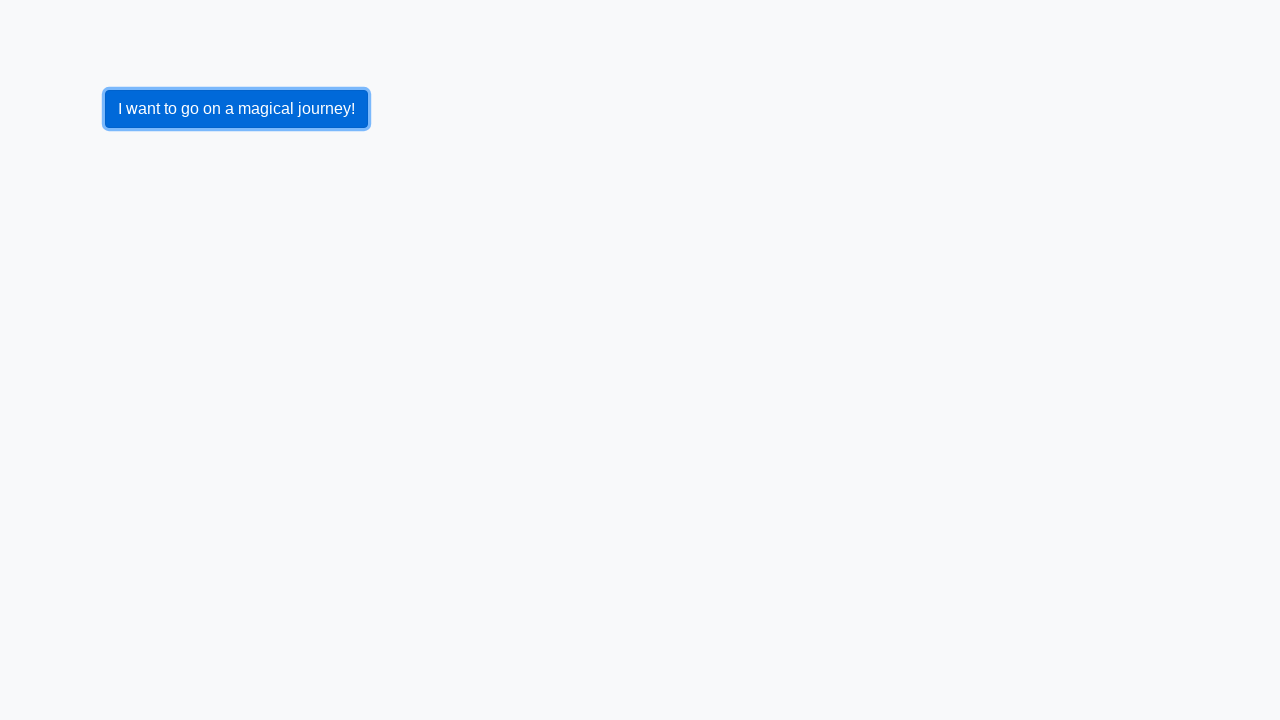

Clicked primary button again to trigger and accept alert at (236, 109) on .btn.btn-primary
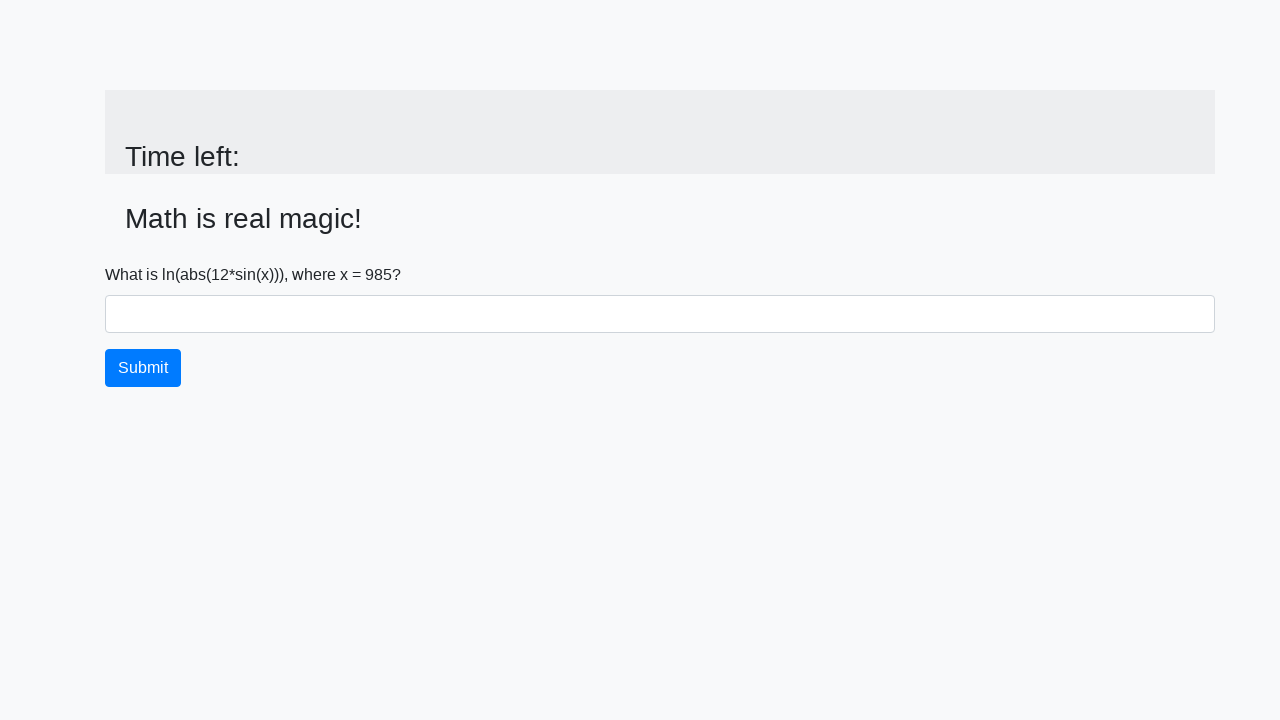

Retrieved input value from page: 985
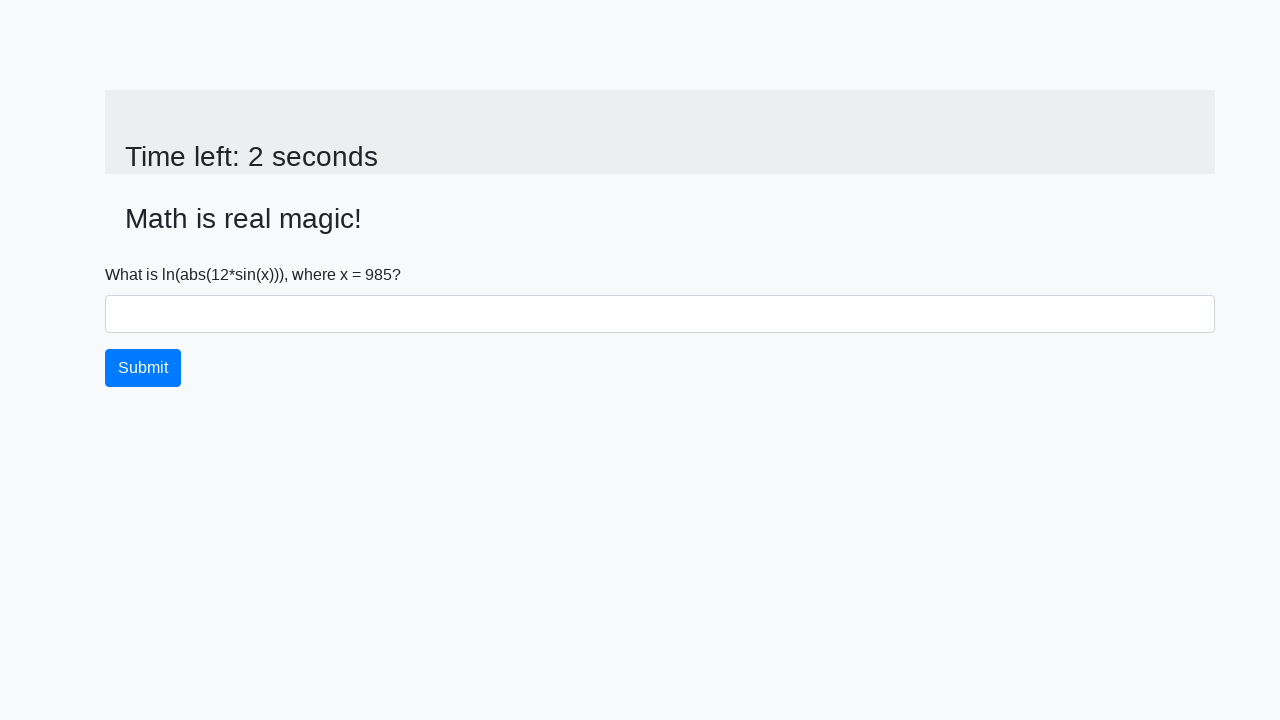

Calculated answer using formula: 2.4787665048238012
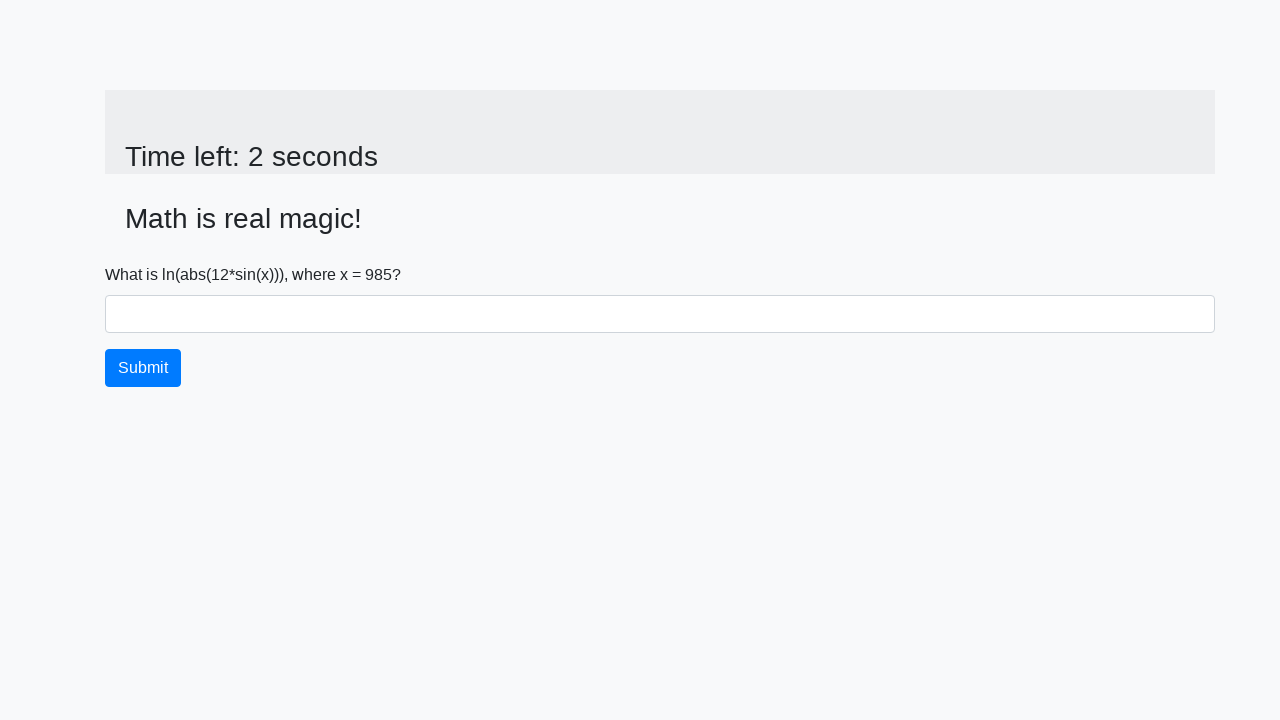

Filled answer field with calculated value: 2.4787665048238012 on #answer
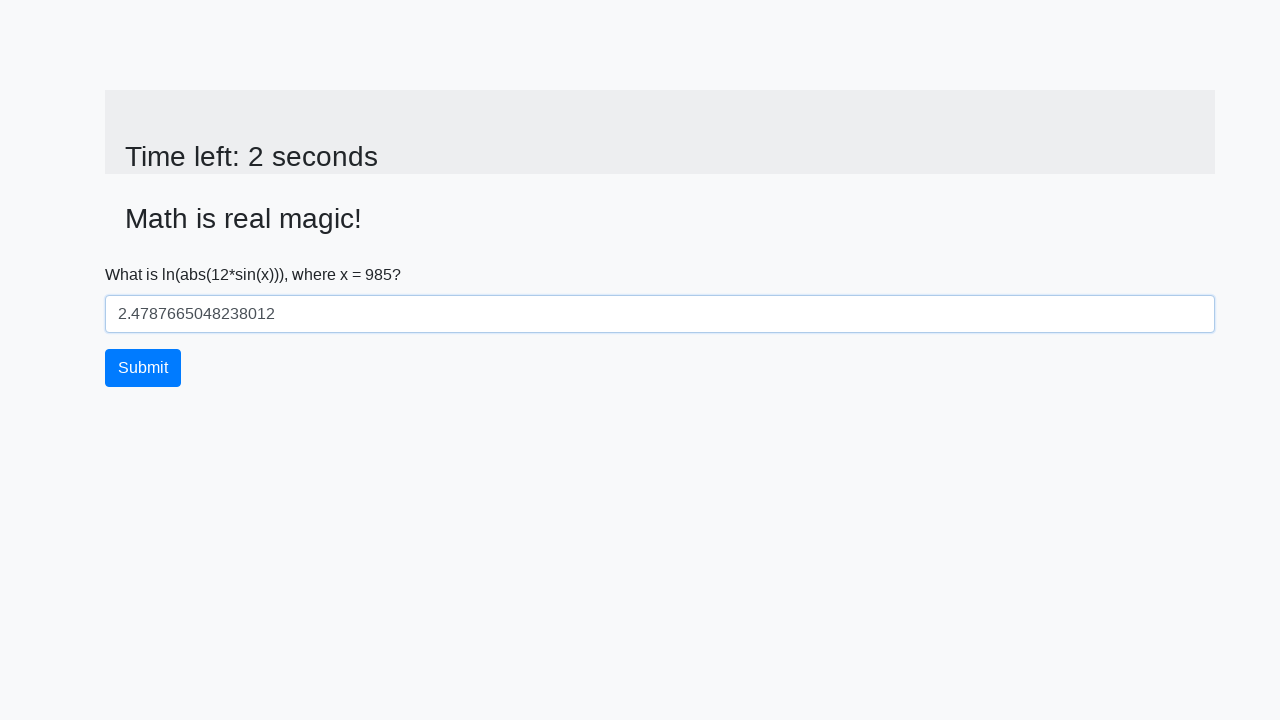

Clicked submit button to submit answer at (143, 368) on .btn.btn-primary
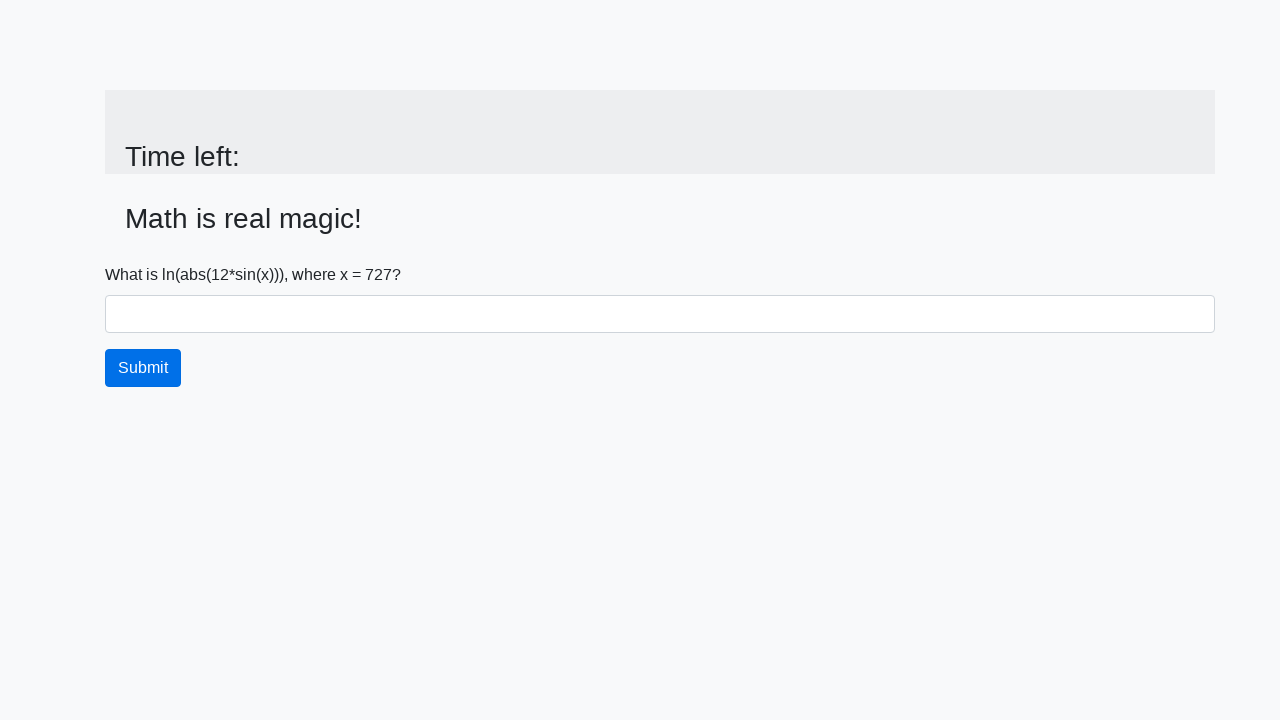

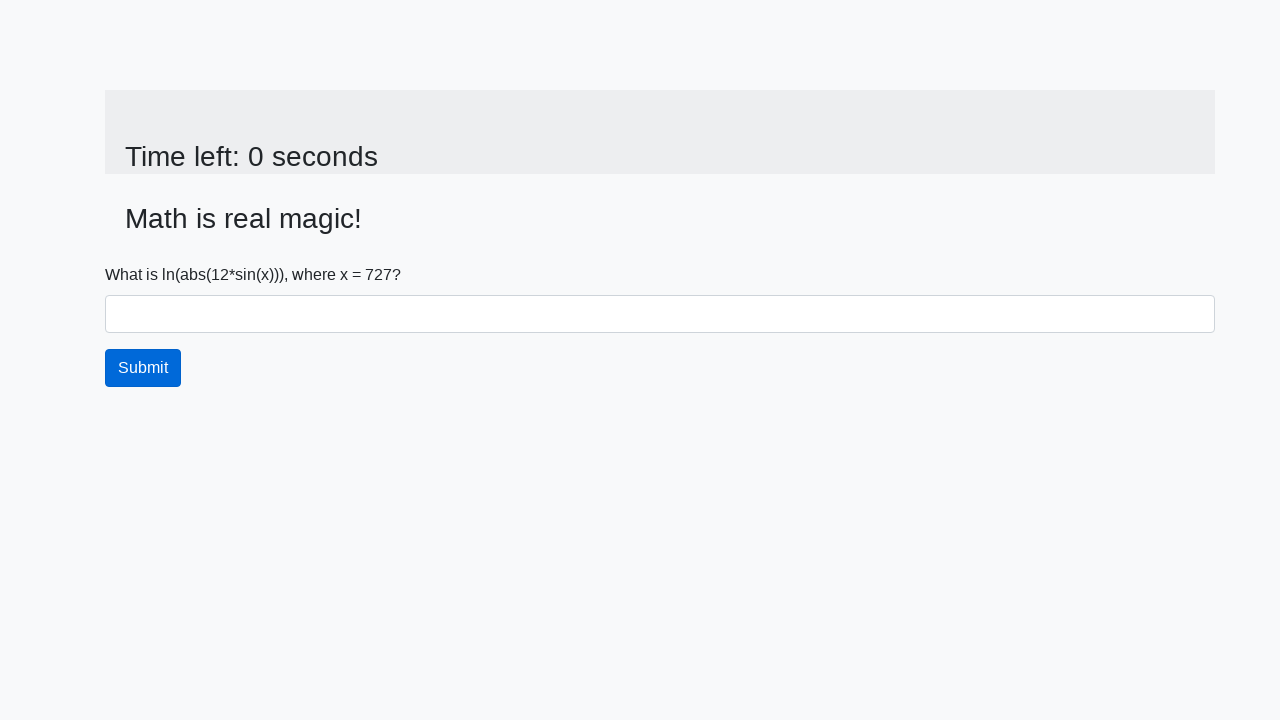